Tests hover functionality by hovering over an avatar image and verifying that the caption/additional user information becomes visible.

Starting URL: http://the-internet.herokuapp.com/hovers

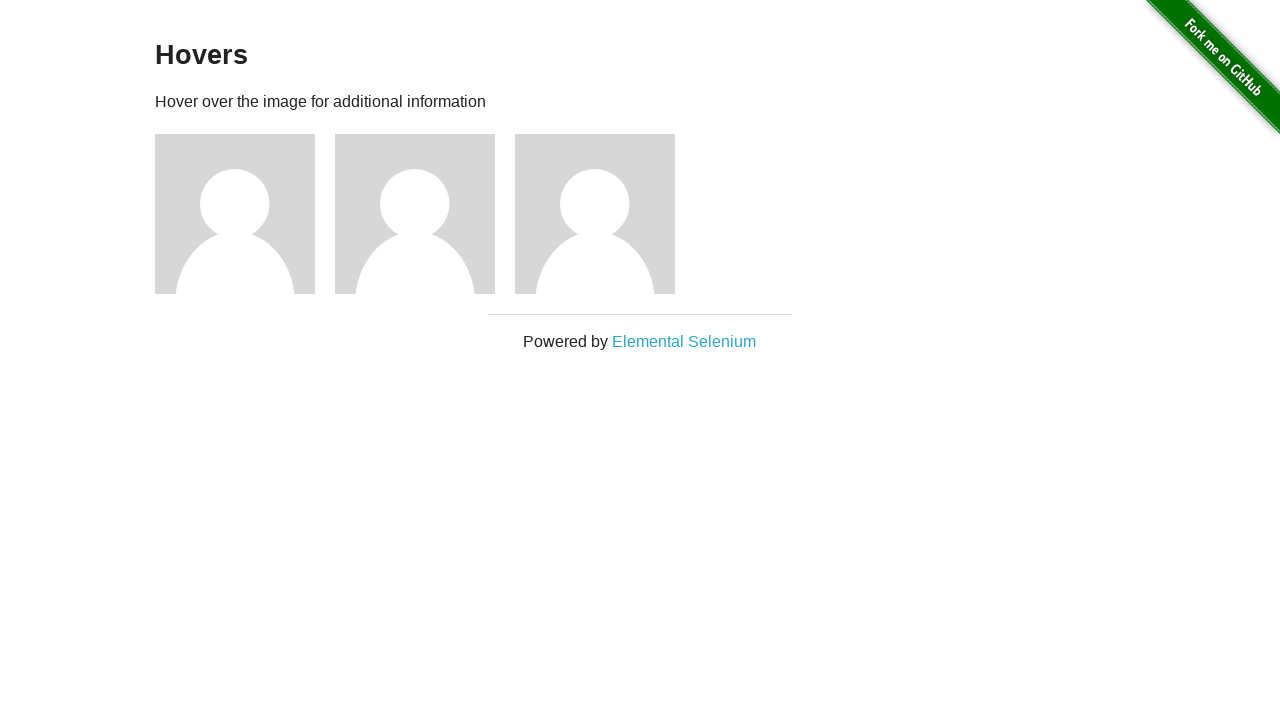

Located the first avatar figure element
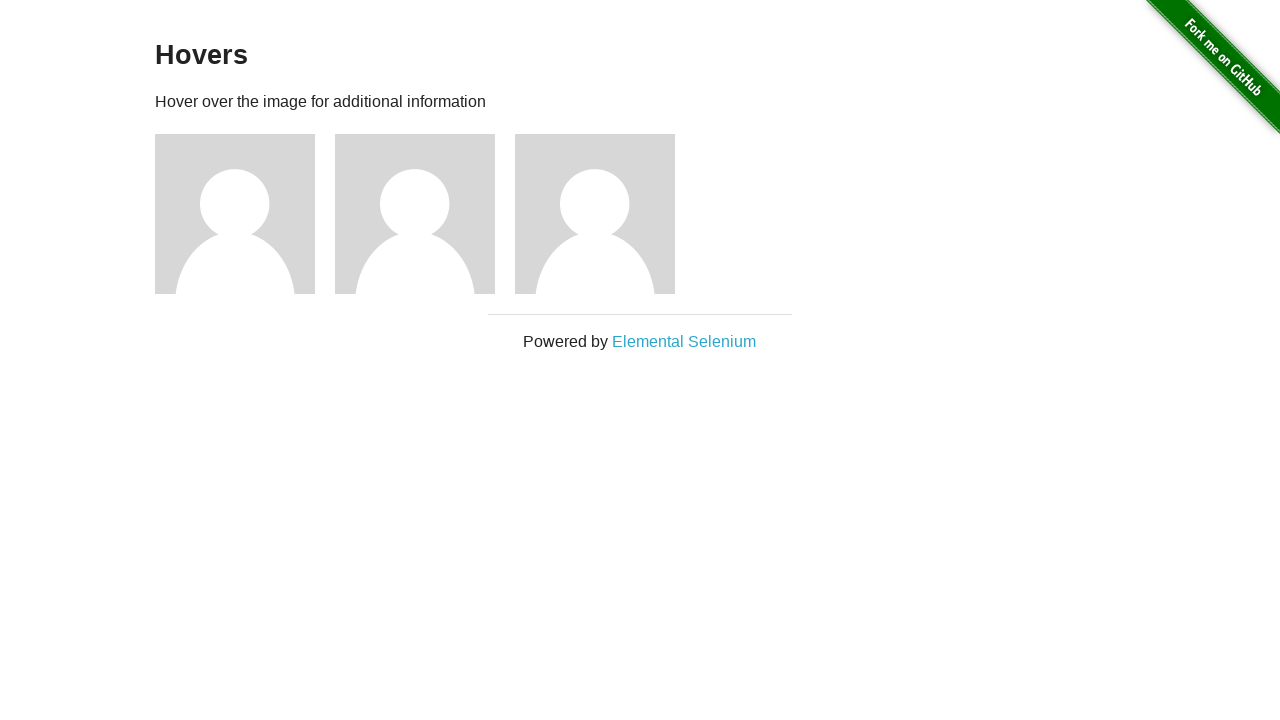

Hovered over the avatar image to trigger caption display at (245, 214) on .figure >> nth=0
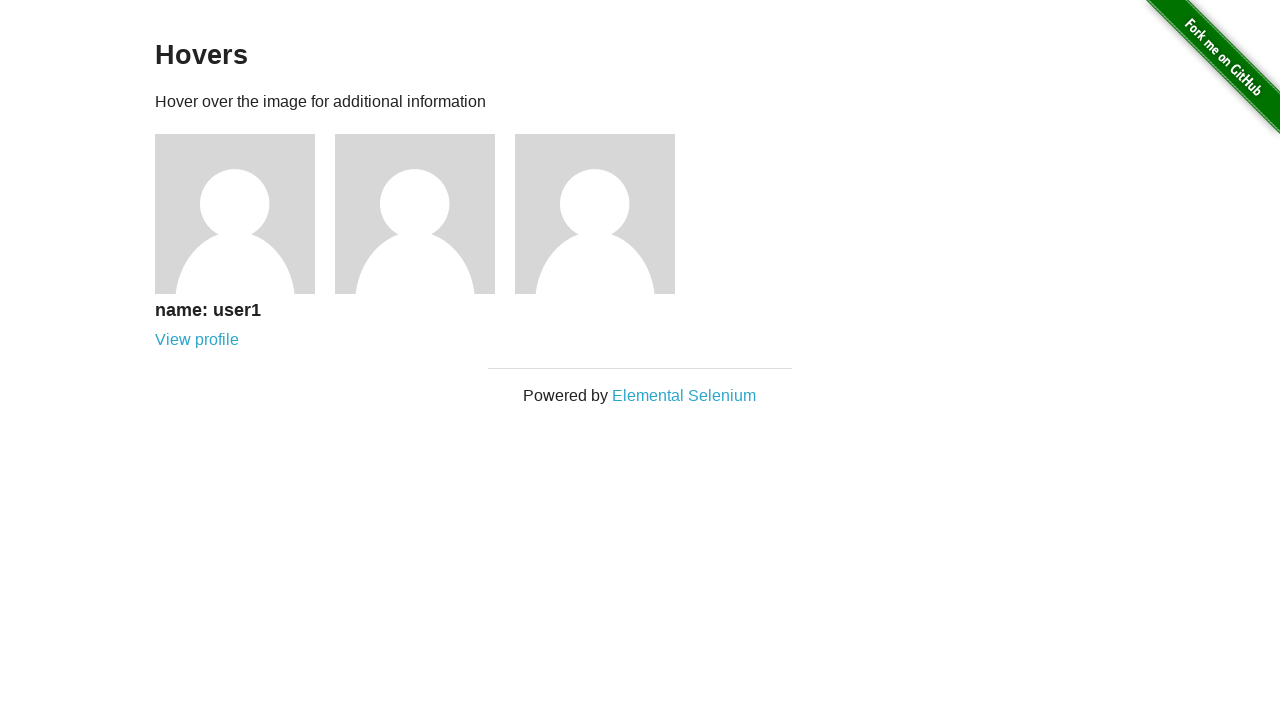

Located the caption element
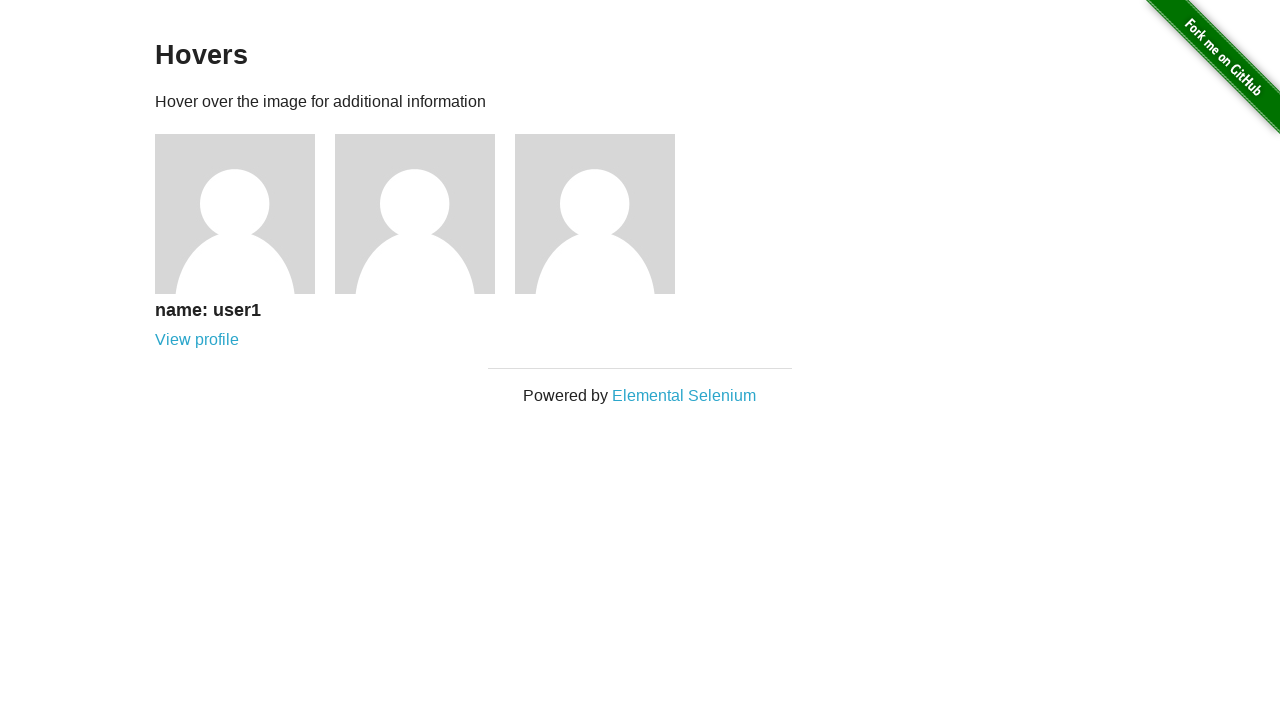

Verified that the caption is visible after hovering
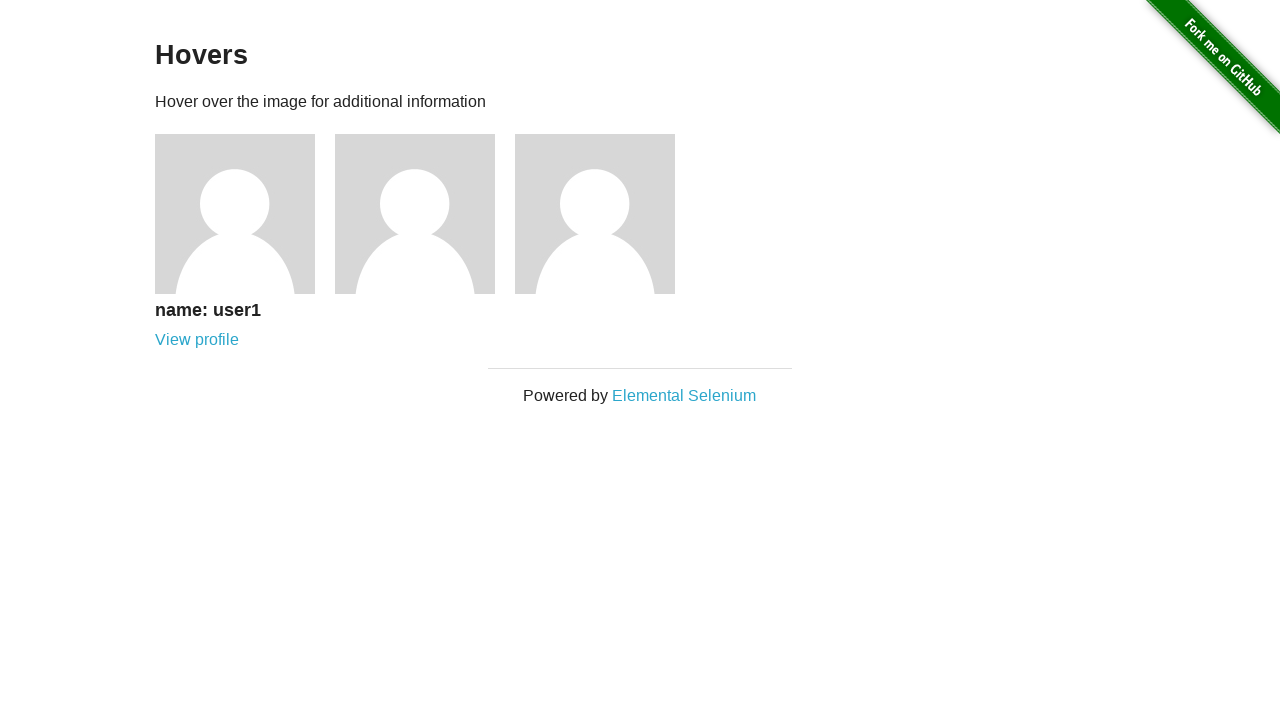

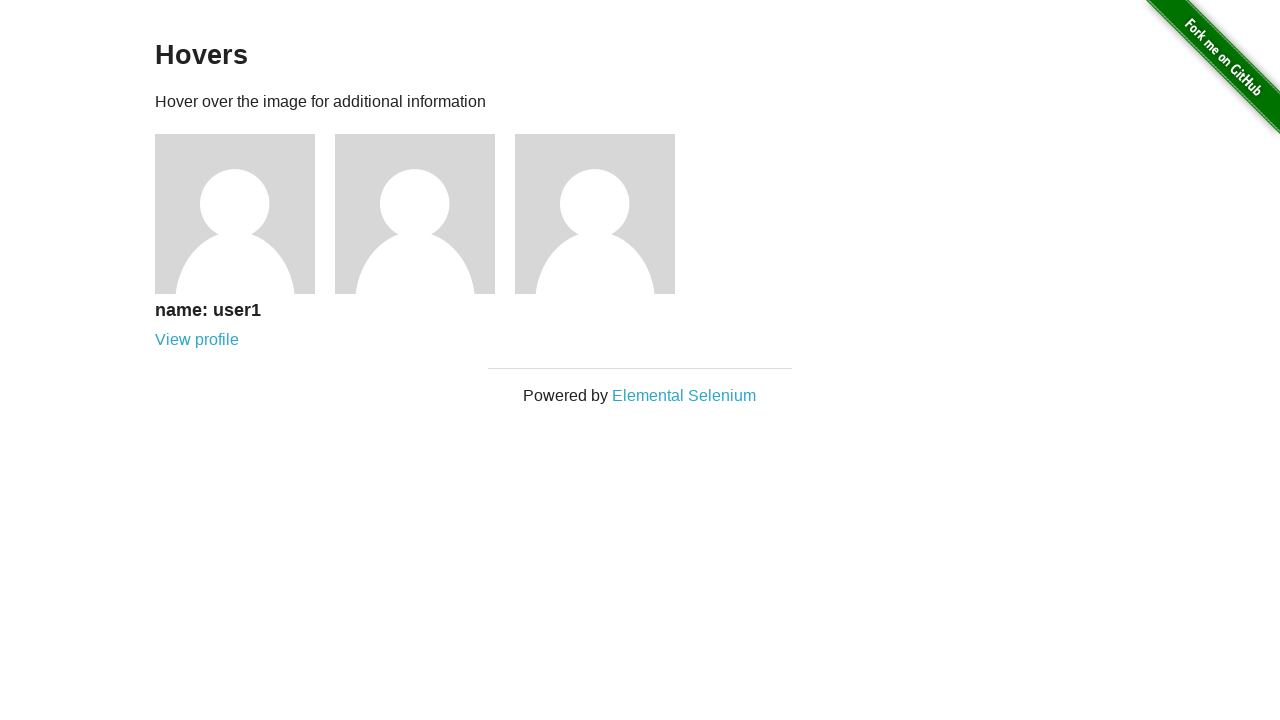